Tests the energy data visualization page by setting custom date ranges in the start and end date pickers, then refreshing the content to display data for the specified period.

Starting URL: http://www.energyonline.com/Data/GenericData.aspx?DataId=9&MISO___Day-Ahead_Energy_Price

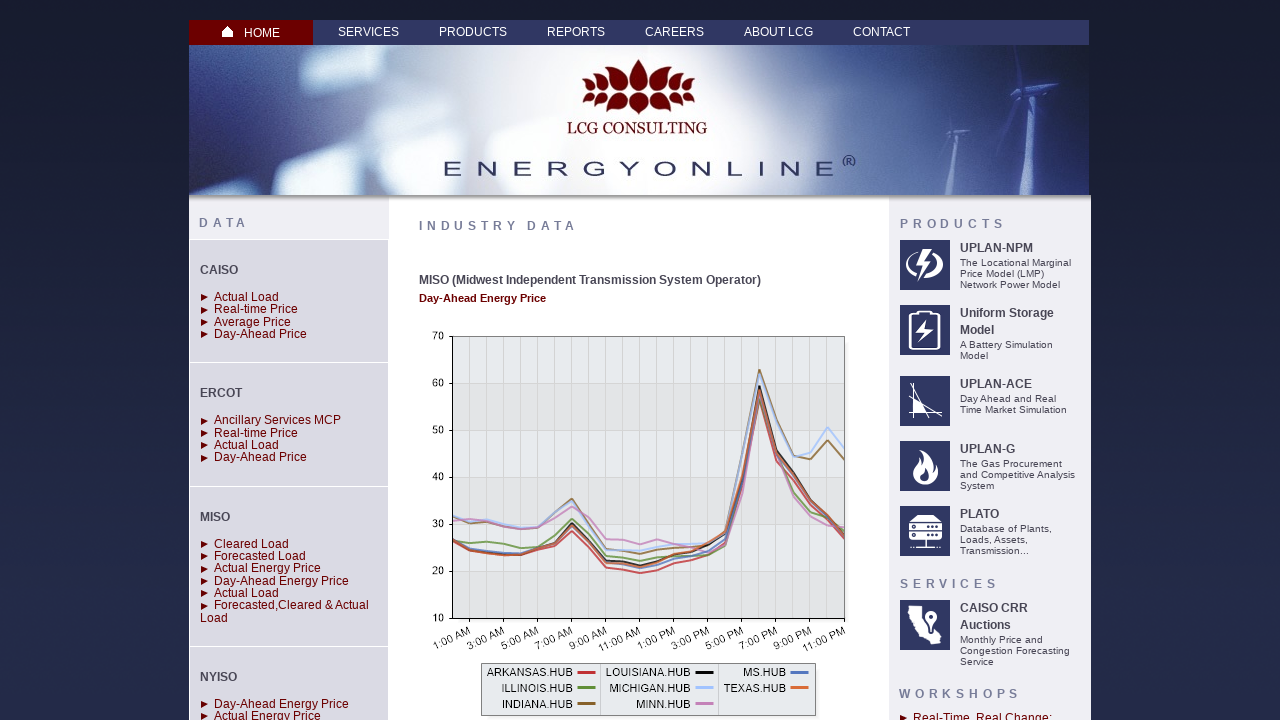

Clicked start date picker field at (545, 360) on #ctl00_middleContent_startDatePicker
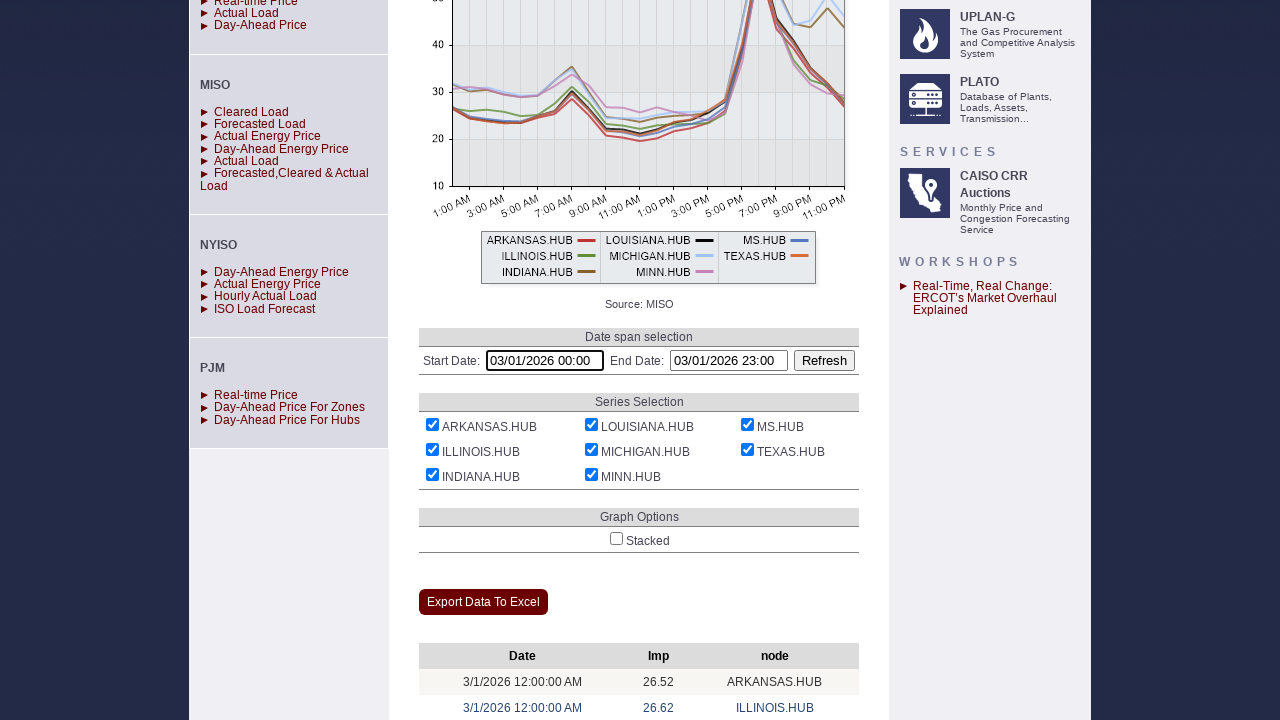

Selected all text in start date picker on #ctl00_middleContent_startDatePicker
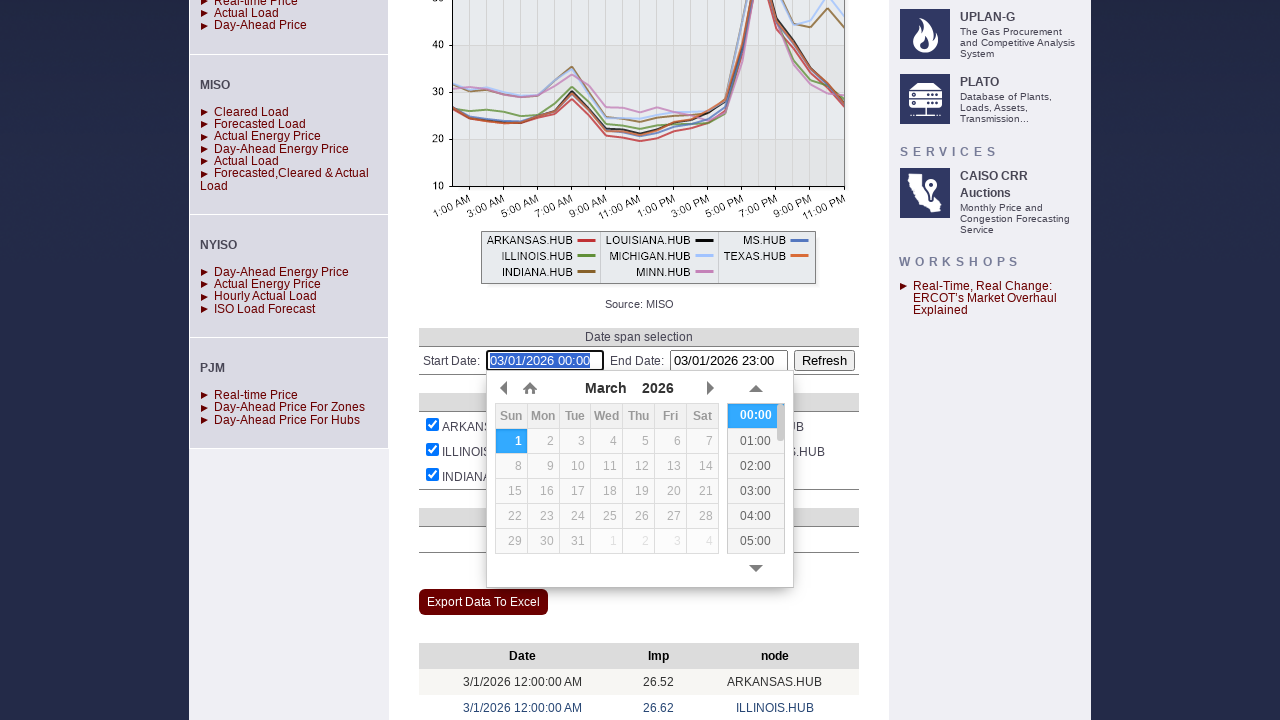

Cleared start date picker field on #ctl00_middleContent_startDatePicker
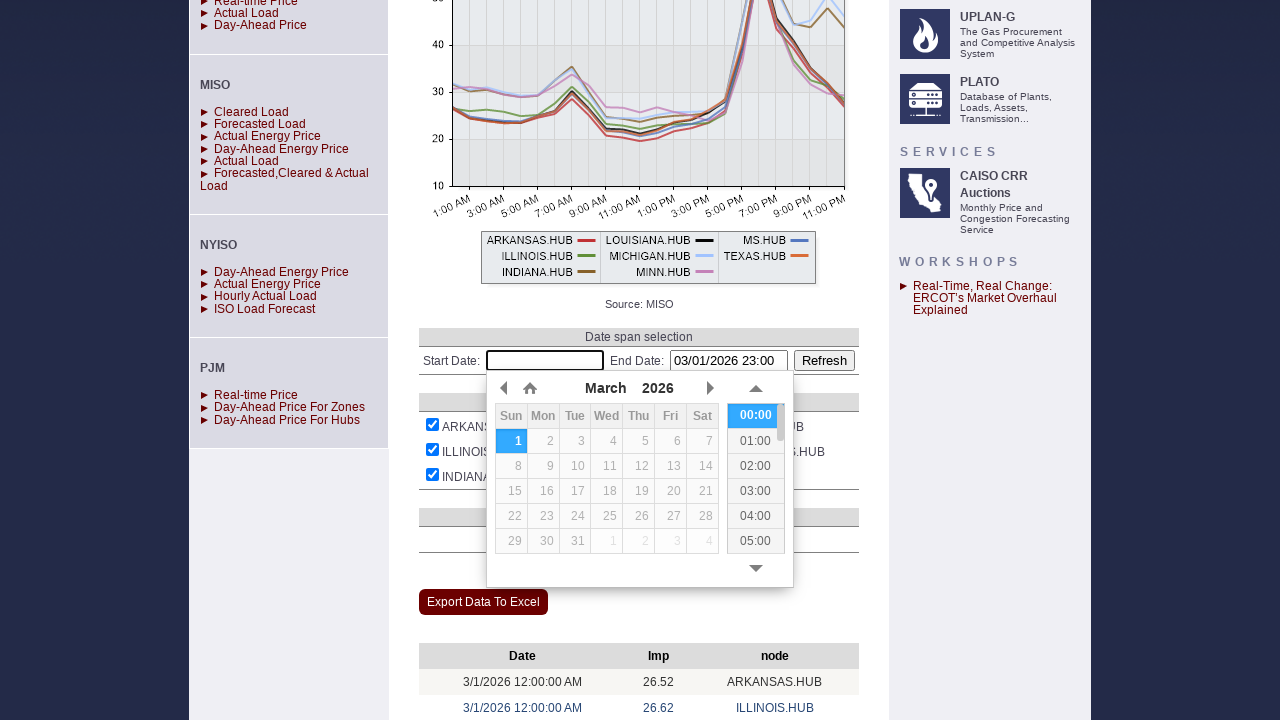

Filled start date picker with 03/01/2025 00:00 on #ctl00_middleContent_startDatePicker
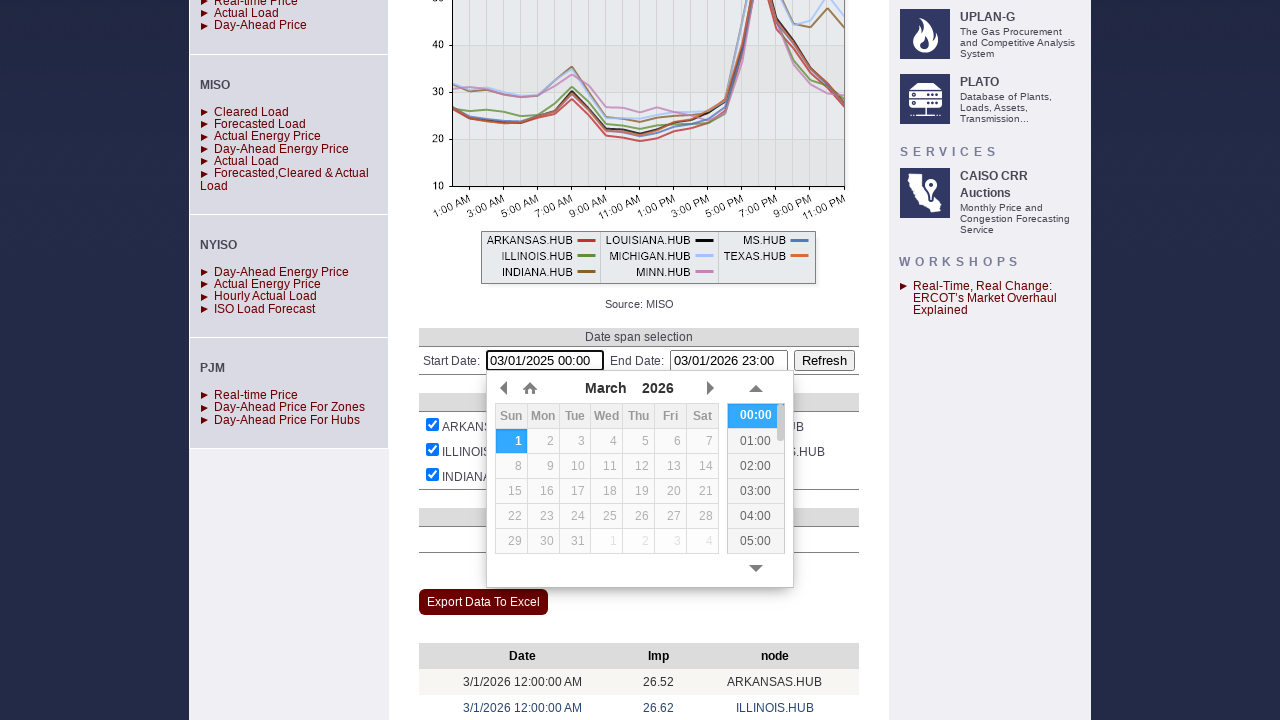

Pressed Enter to confirm start date on #ctl00_middleContent_startDatePicker
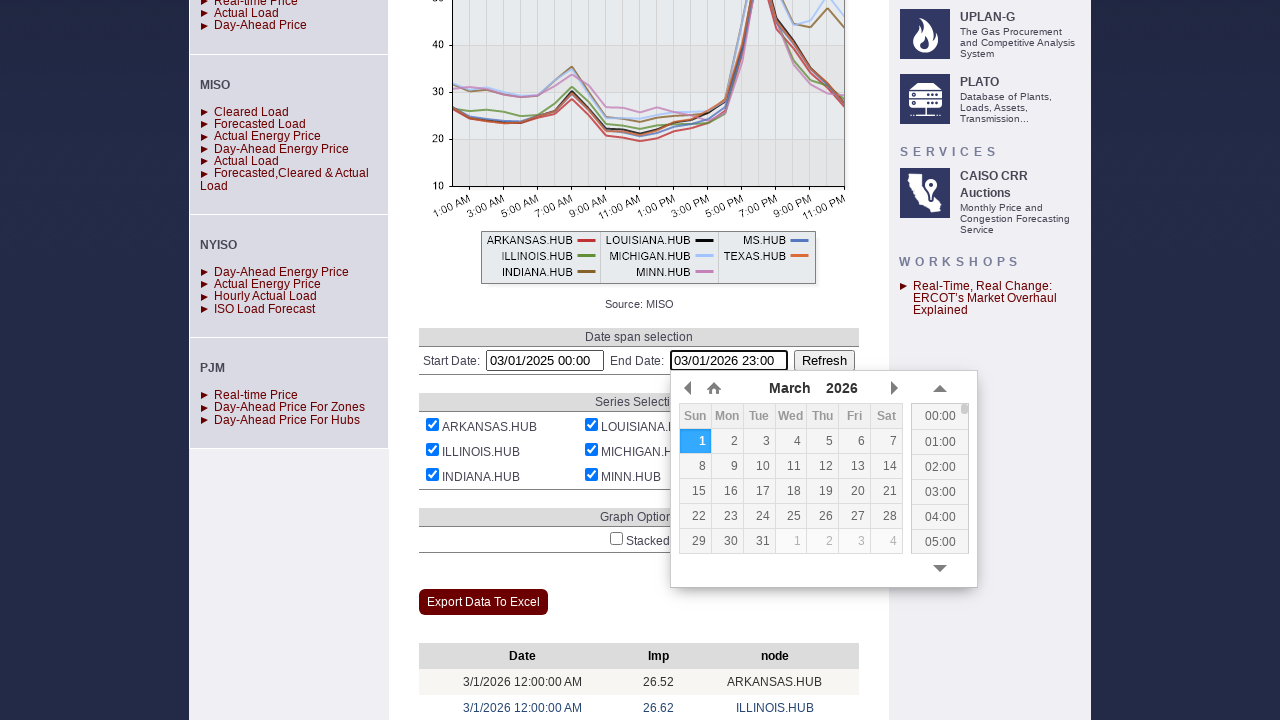

Clicked end date picker field at (729, 360) on #ctl00_middleContent_endDatePicker
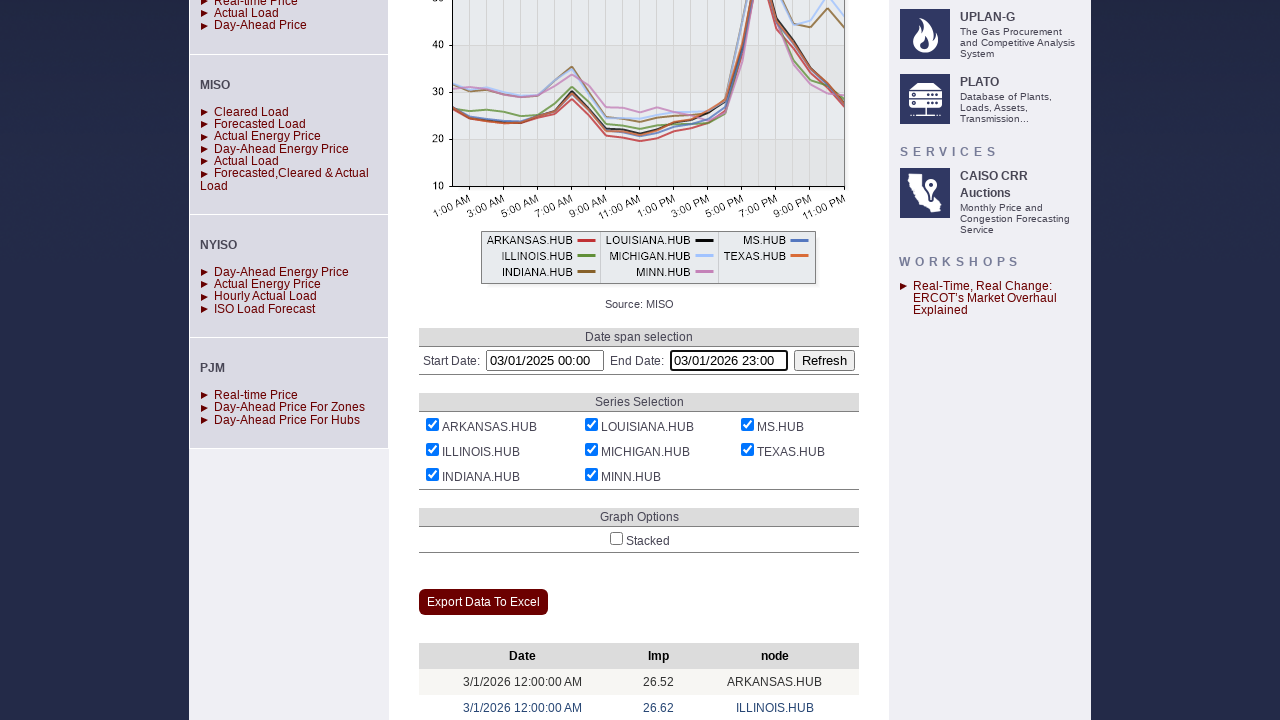

Selected all text in end date picker on #ctl00_middleContent_endDatePicker
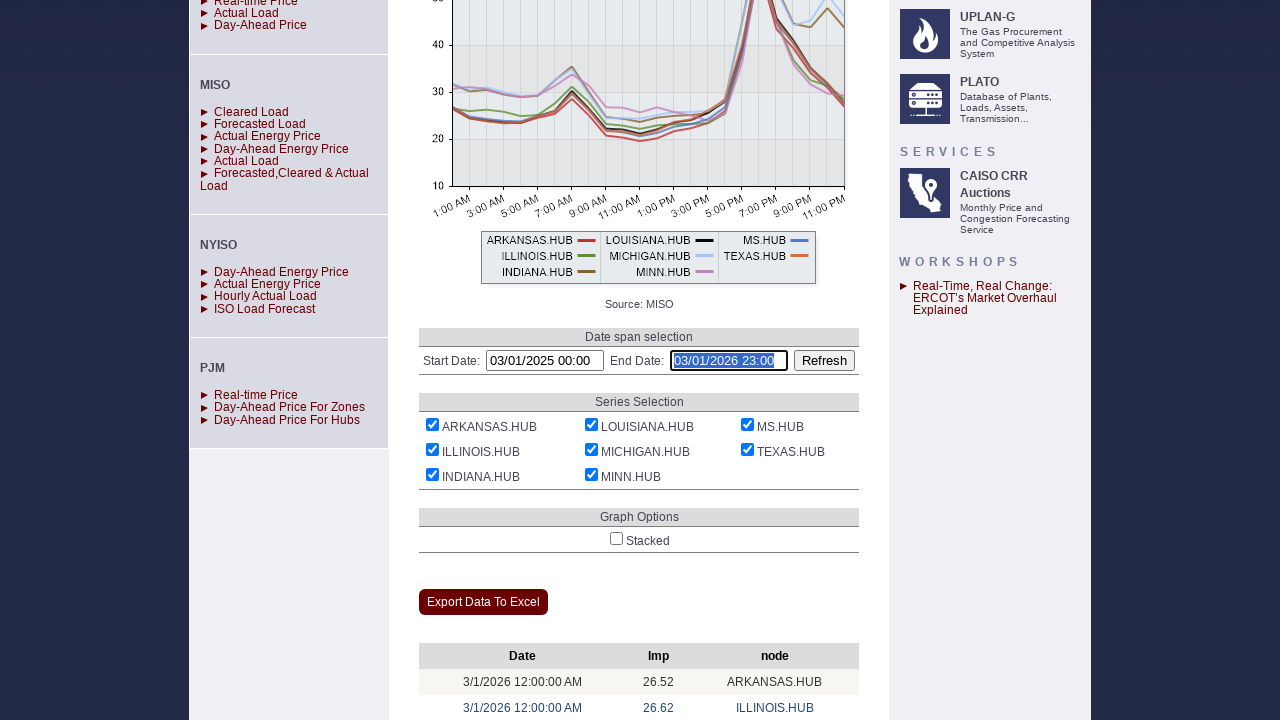

Cleared end date picker field on #ctl00_middleContent_endDatePicker
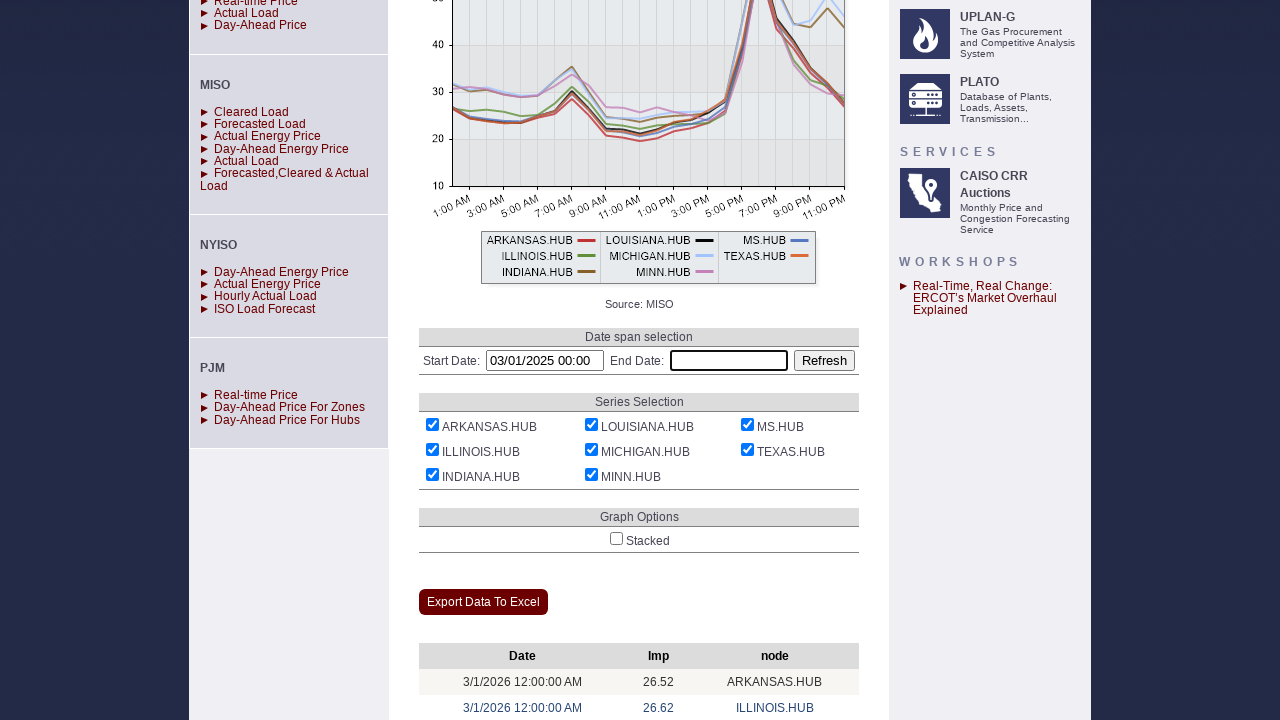

Filled end date picker with 02/28/2026 23:00 on #ctl00_middleContent_endDatePicker
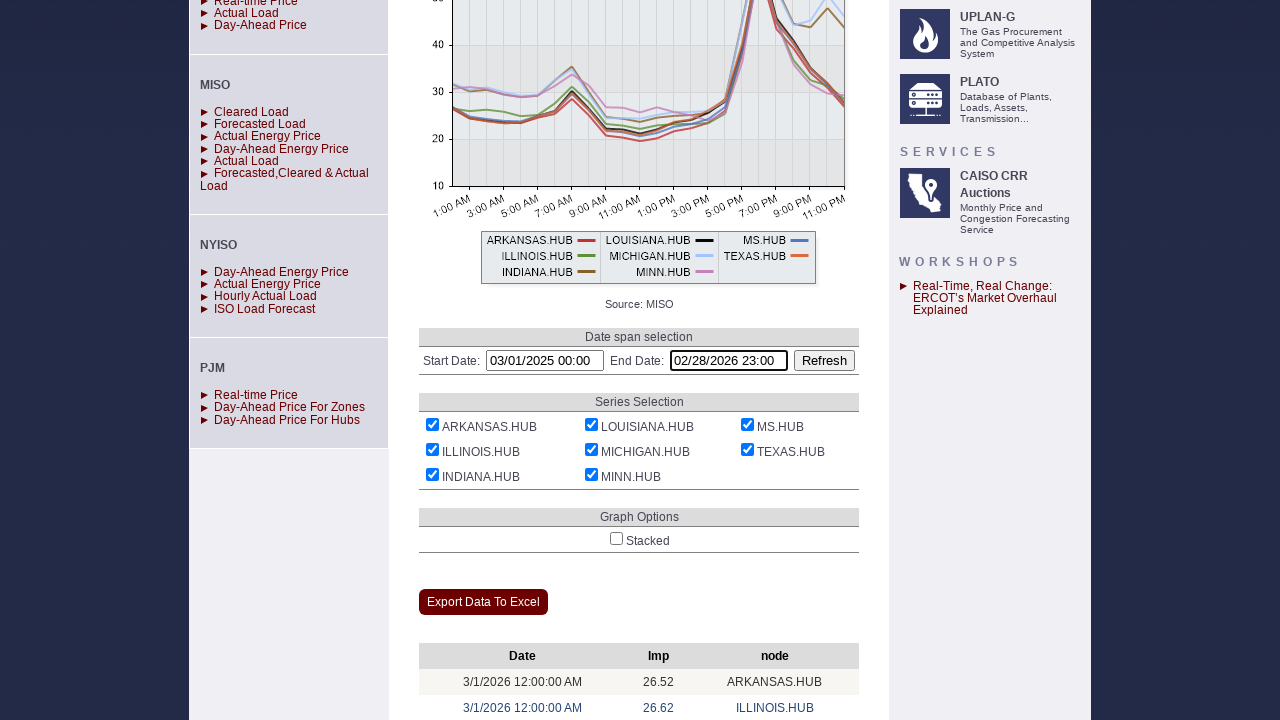

Pressed Enter to confirm end date on #ctl00_middleContent_endDatePicker
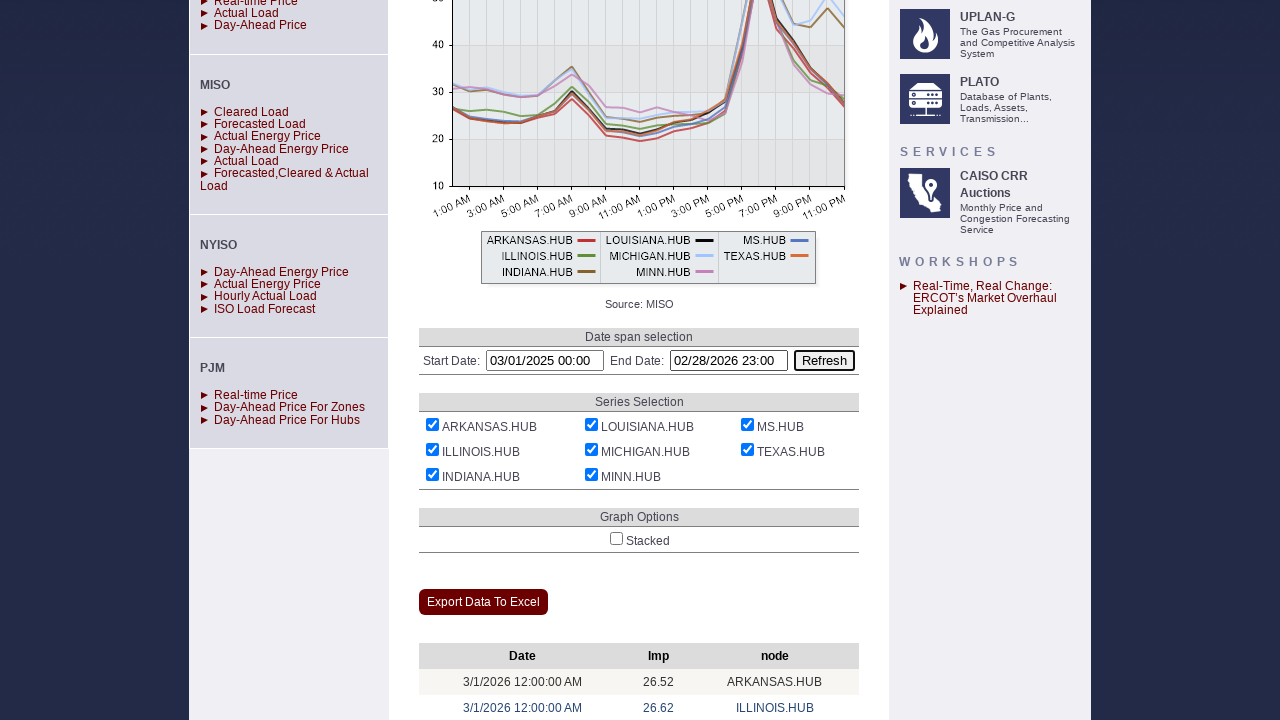

Clicked refresh button to update energy data visualization at (825, 360) on #ctl00_middleContent_btnRefresh
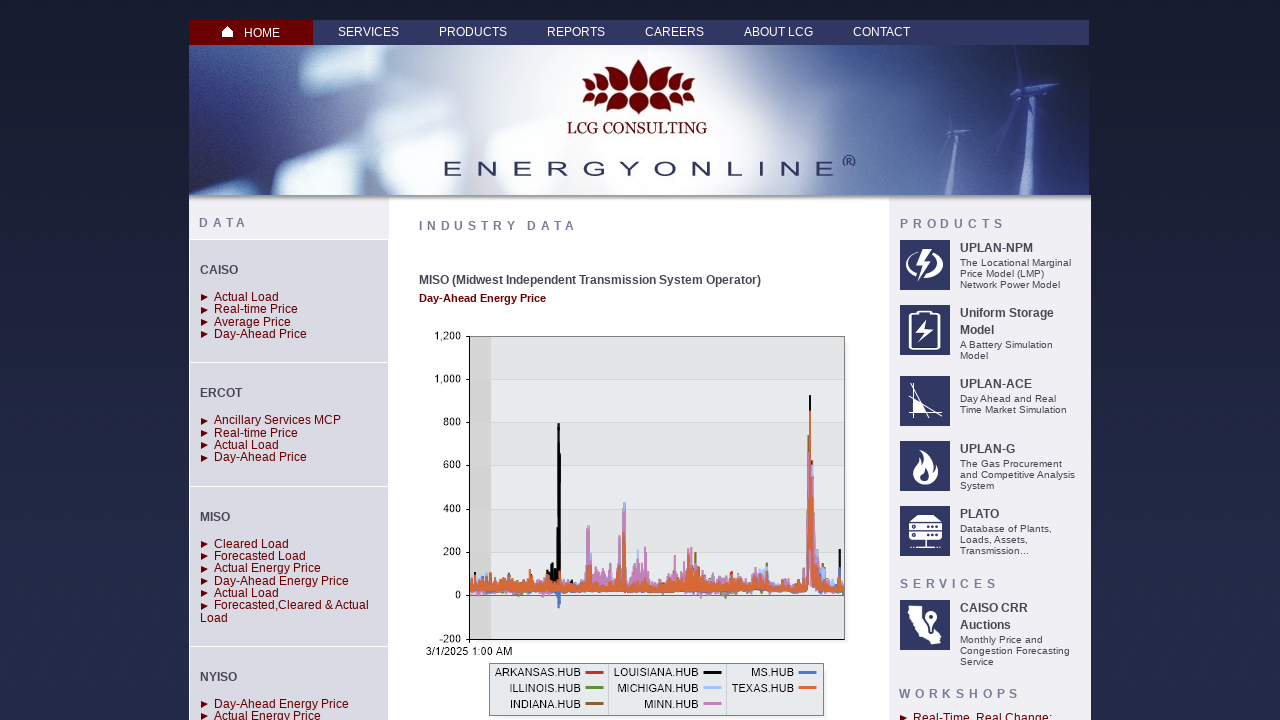

Waited 2 seconds for data refresh to complete
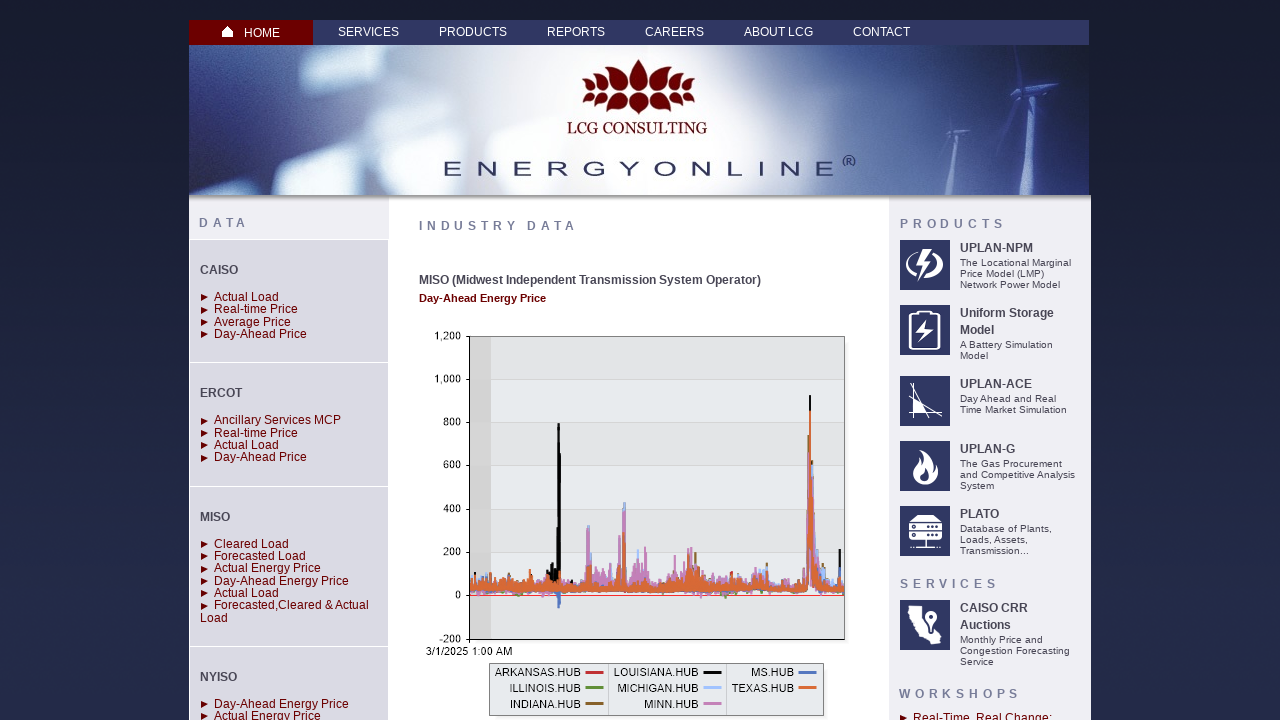

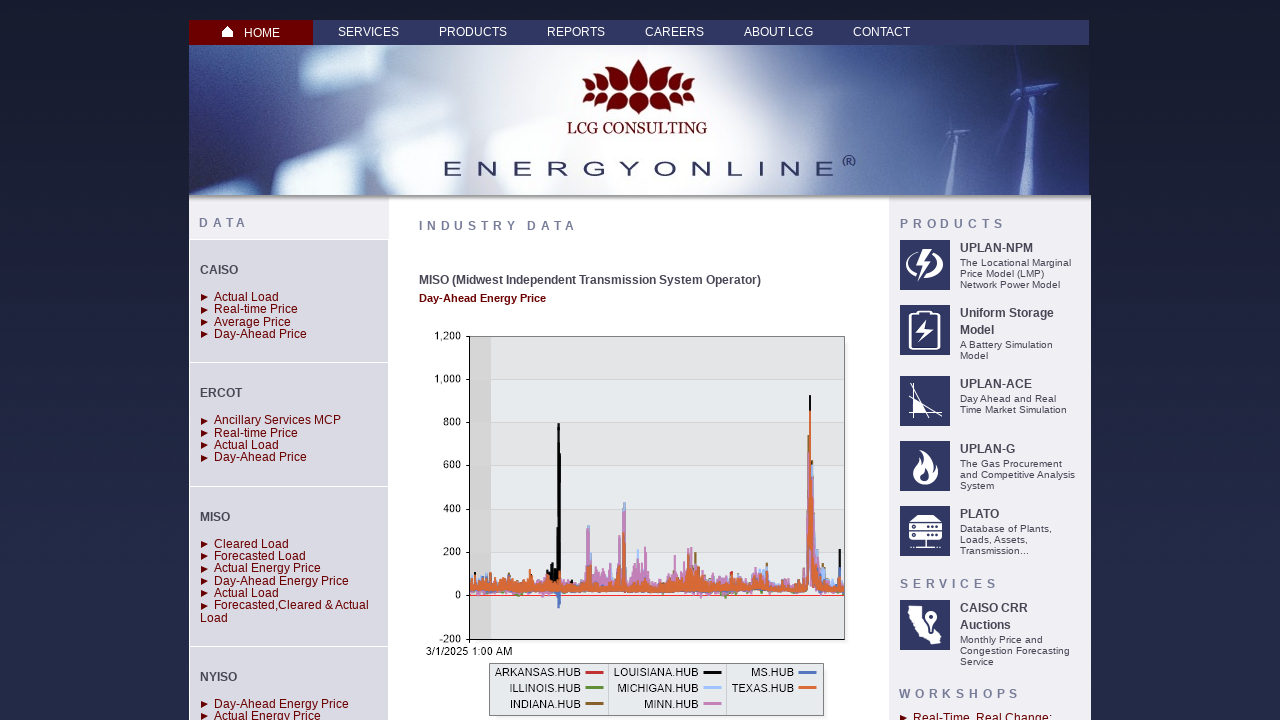